Tests multi-window browser automation by opening a new window, navigating to a courses page, extracting a course name, then switching back to the original window and filling a form field with that course name.

Starting URL: https://rahulshettyacademy.com/angularpractice/

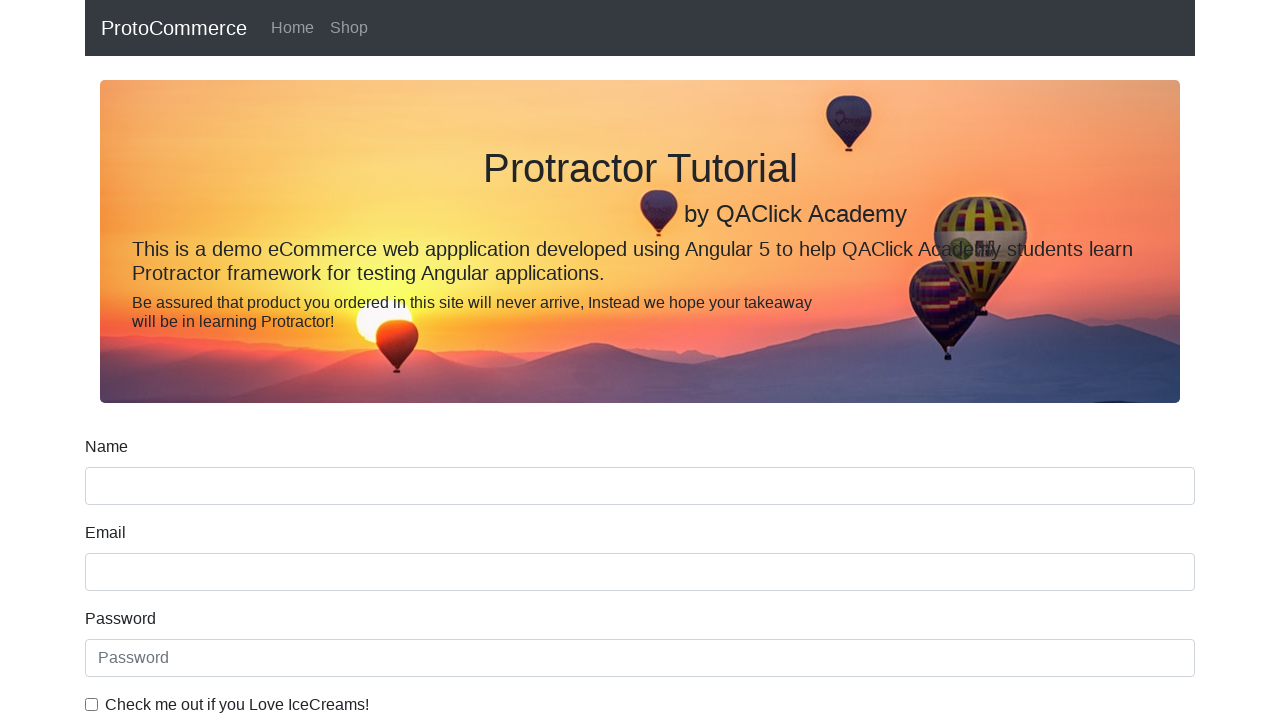

Opened a new browser window/tab
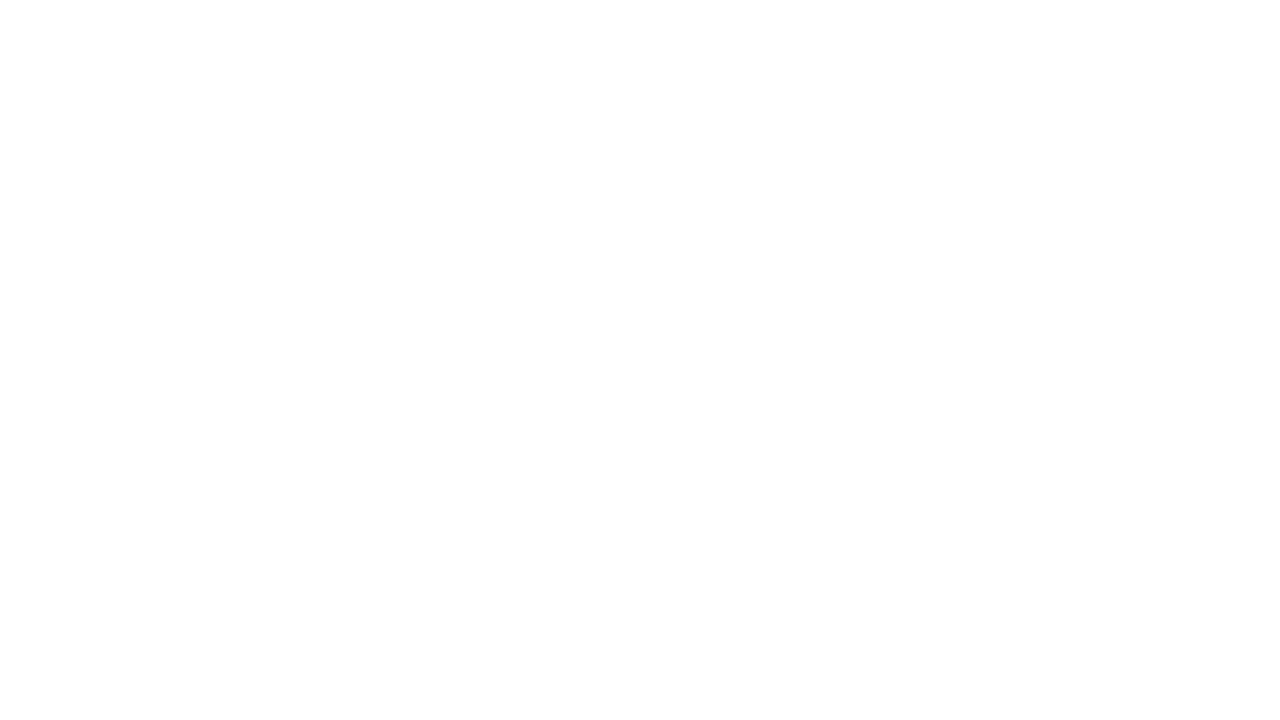

Navigated to Rahul Shetty Academy homepage in new window
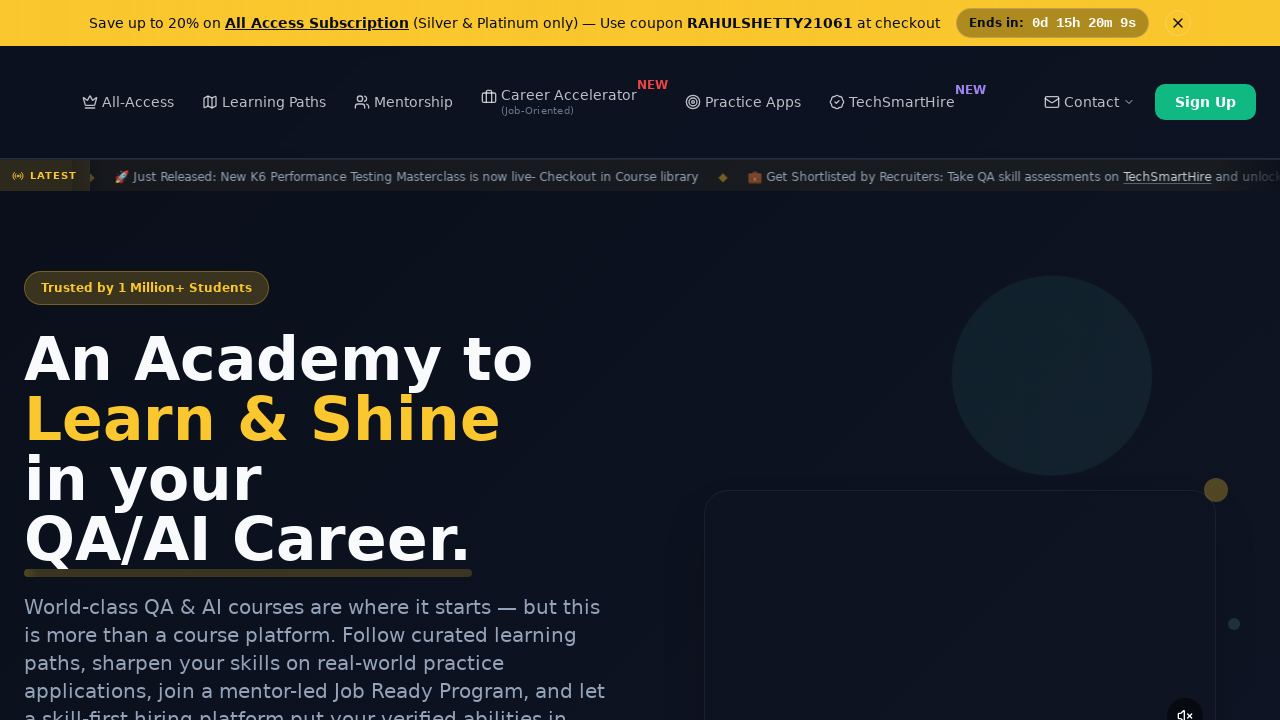

Course links loaded on the page
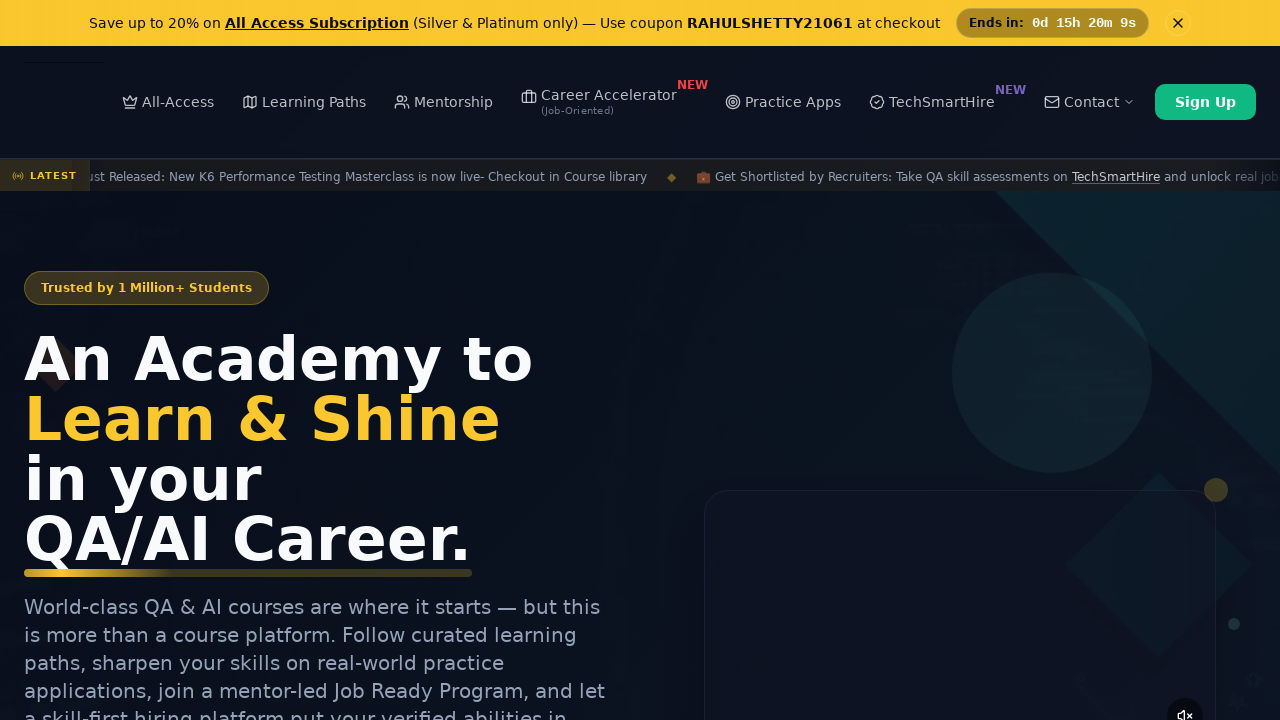

Located all course links on the page
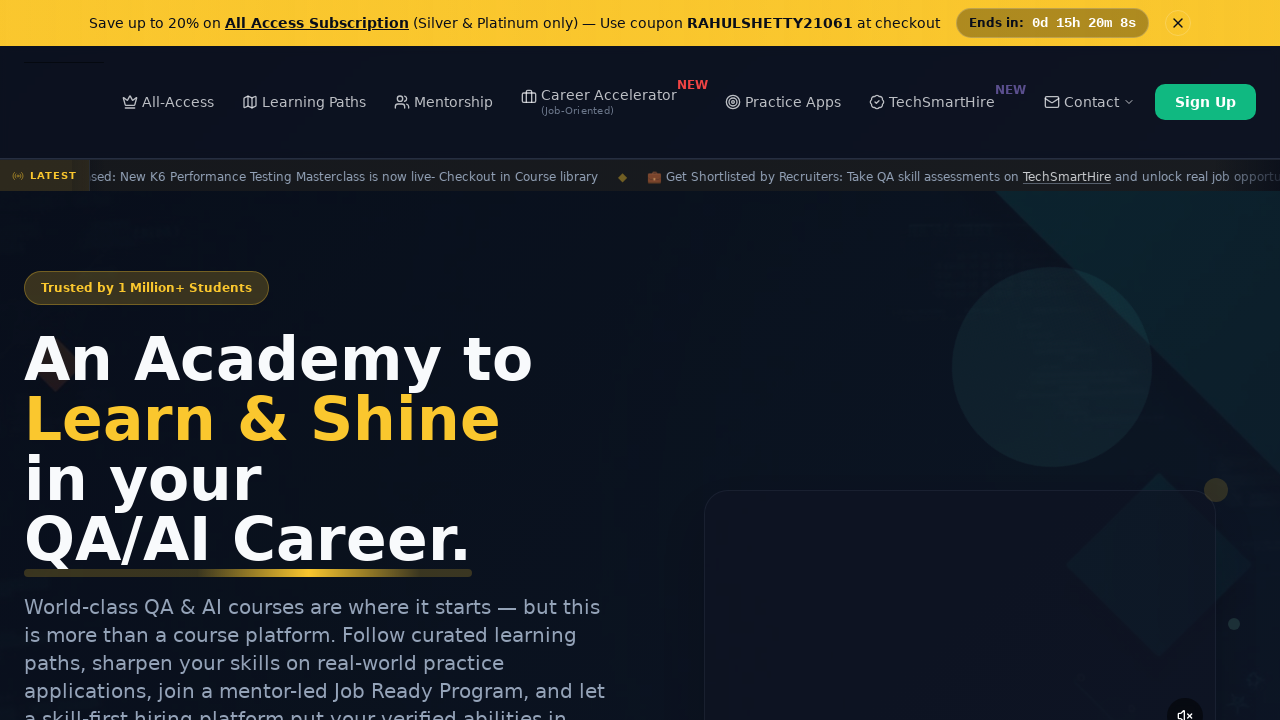

Extracted course name from second course link: Playwright Testing
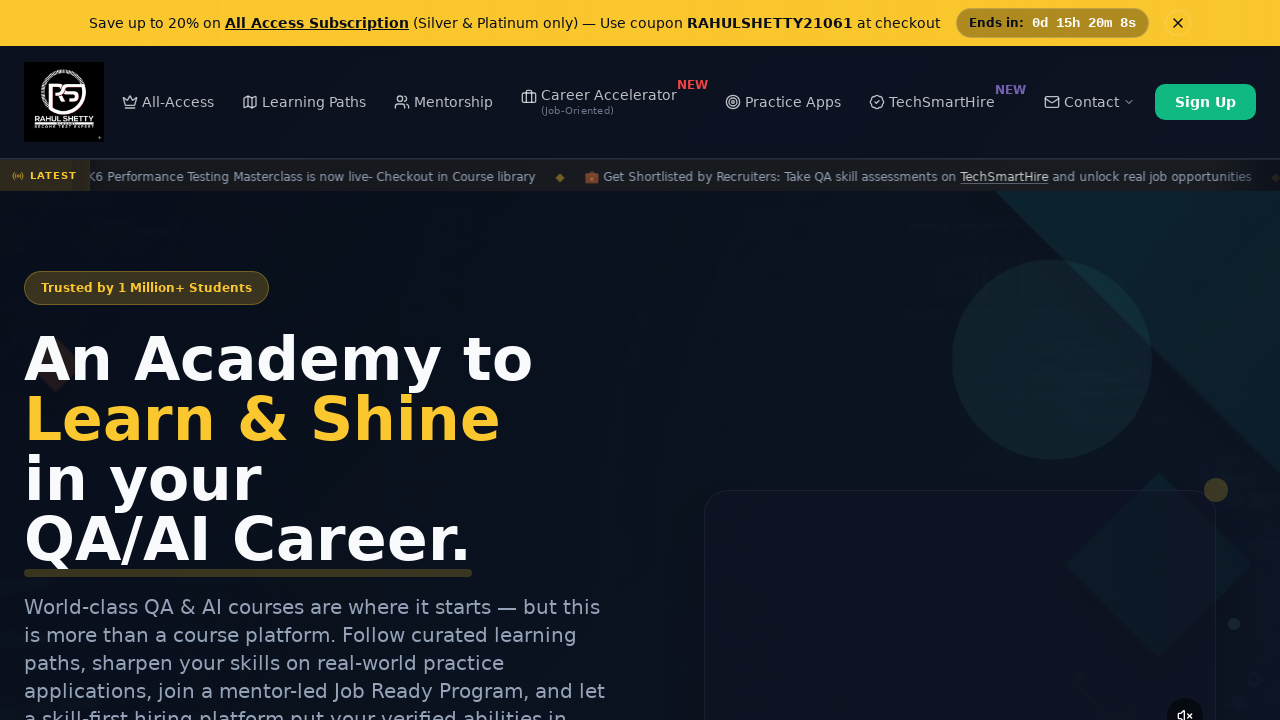

Filled name field with course name: Playwright Testing on [name='name']
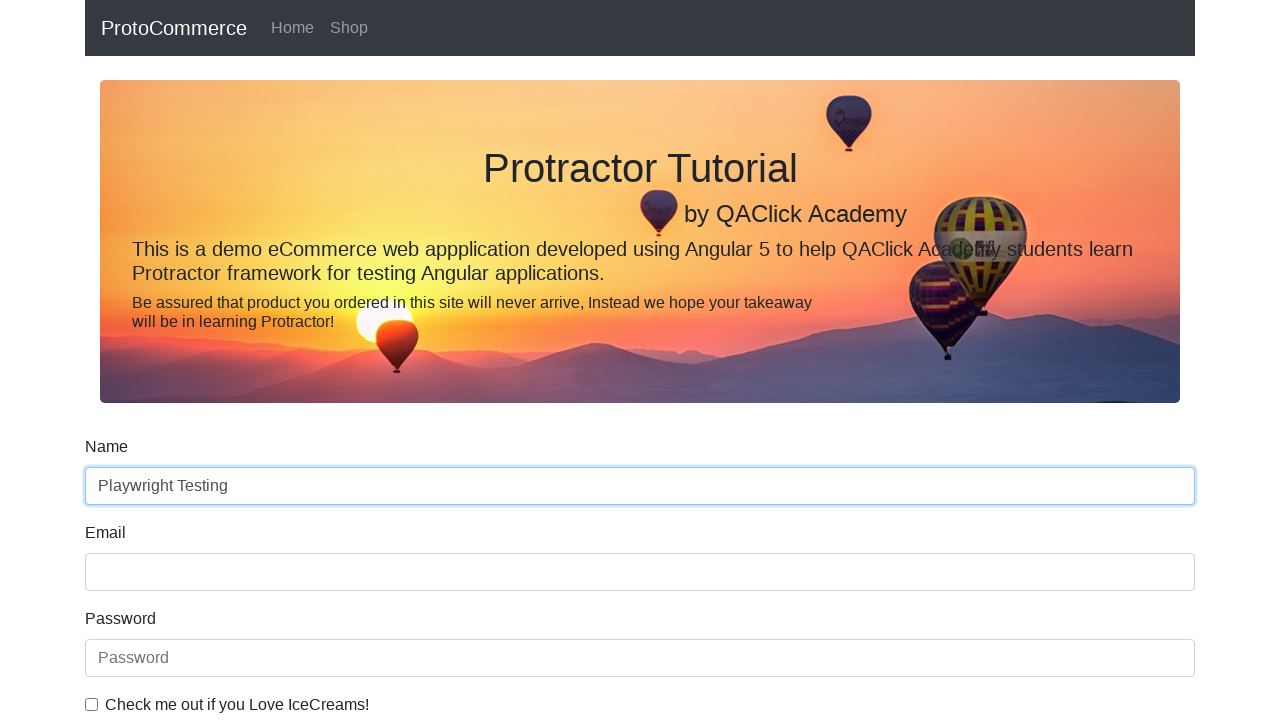

Waited 500ms for name field to be filled
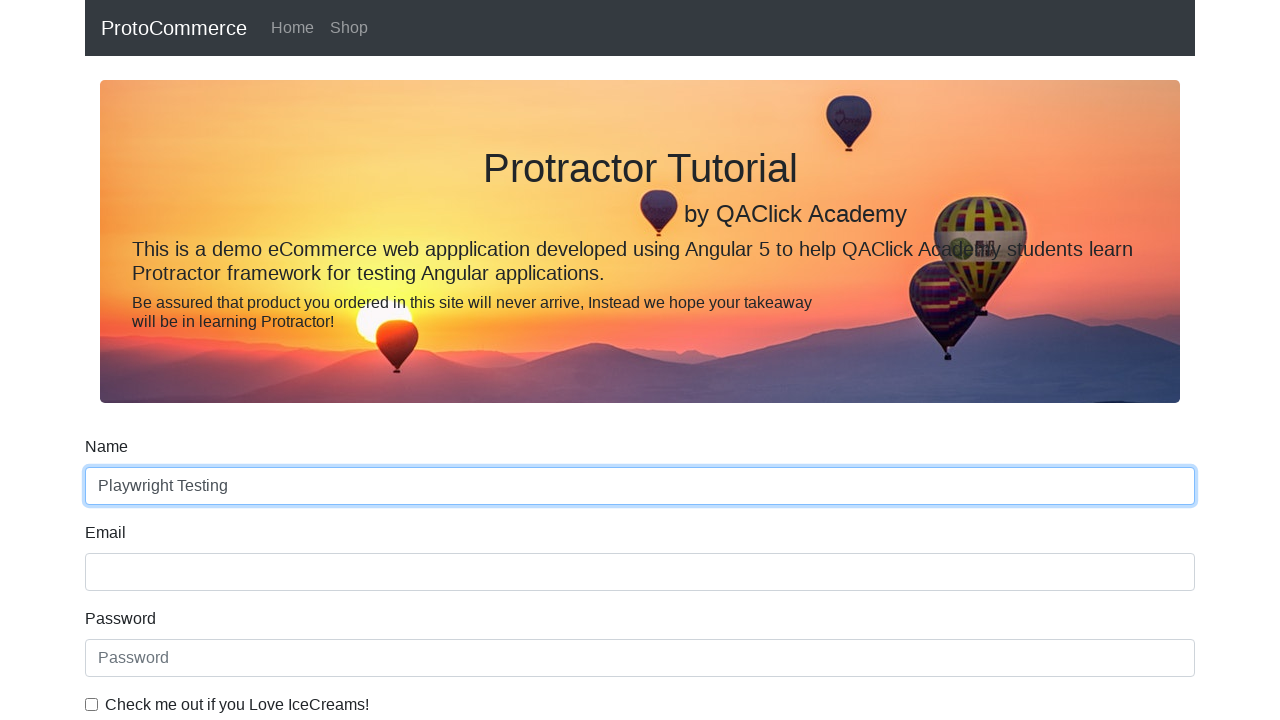

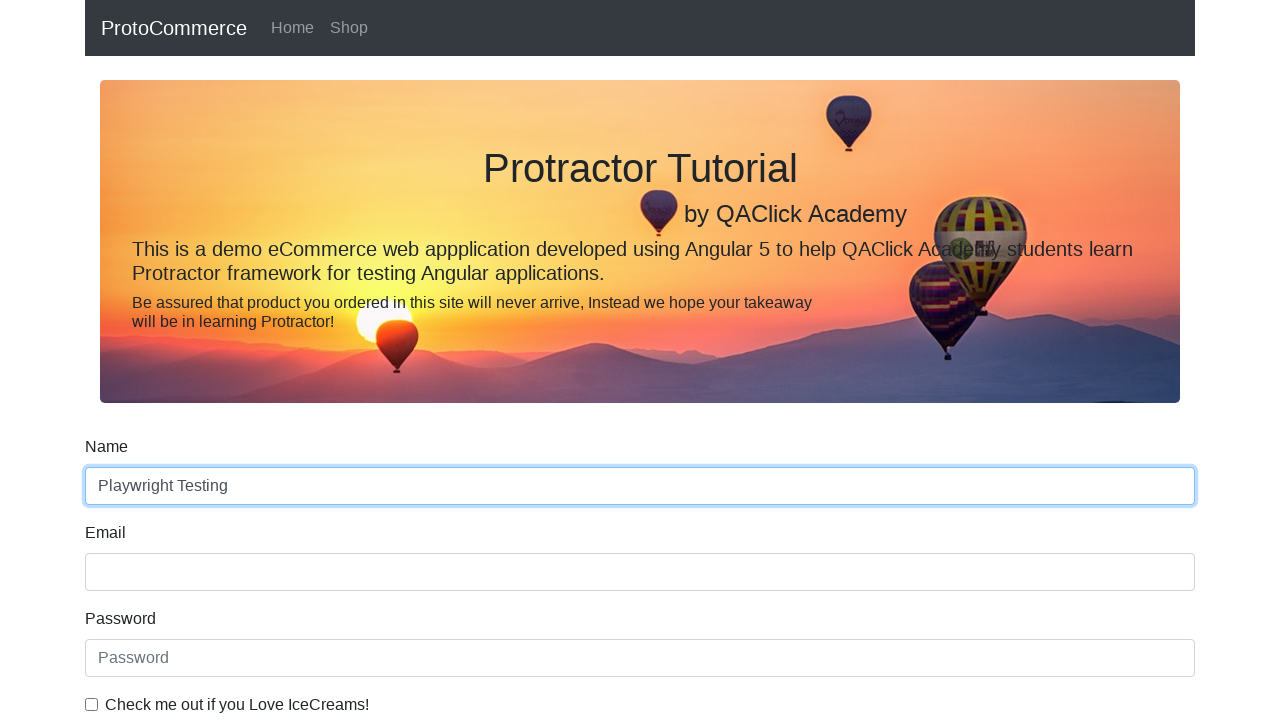